Tests dropdown functionality on a contact sales form by locating a country dropdown, verifying options exist, and selecting a specific country (Canada) from the dropdown.

Starting URL: https://www.orangehrm.com/en/contact-sales/

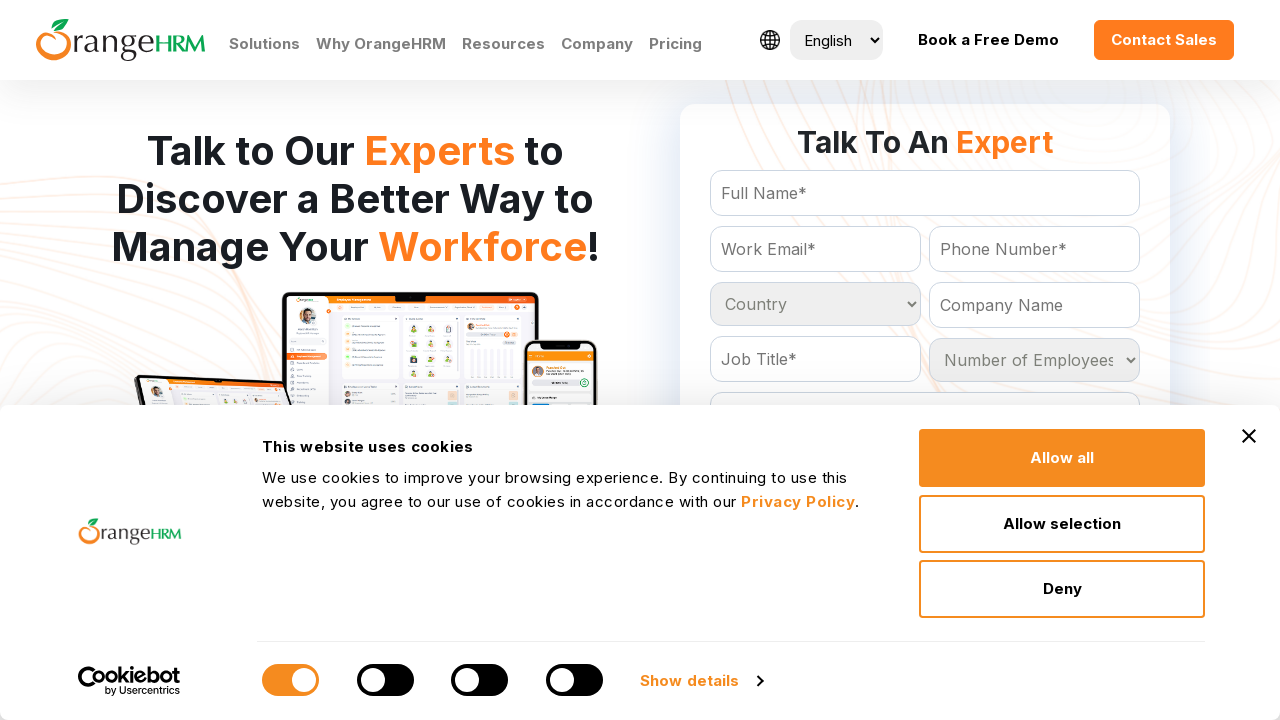

Country dropdown selector became visible
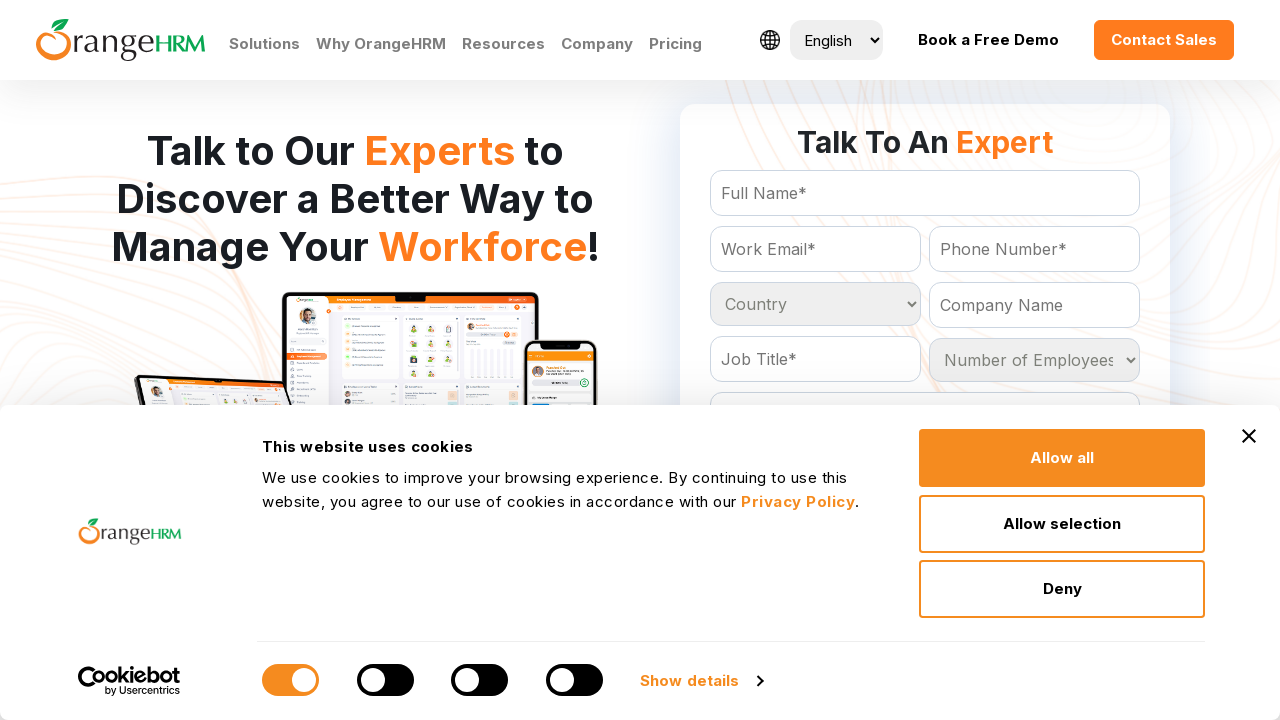

Retrieved all options from country dropdown
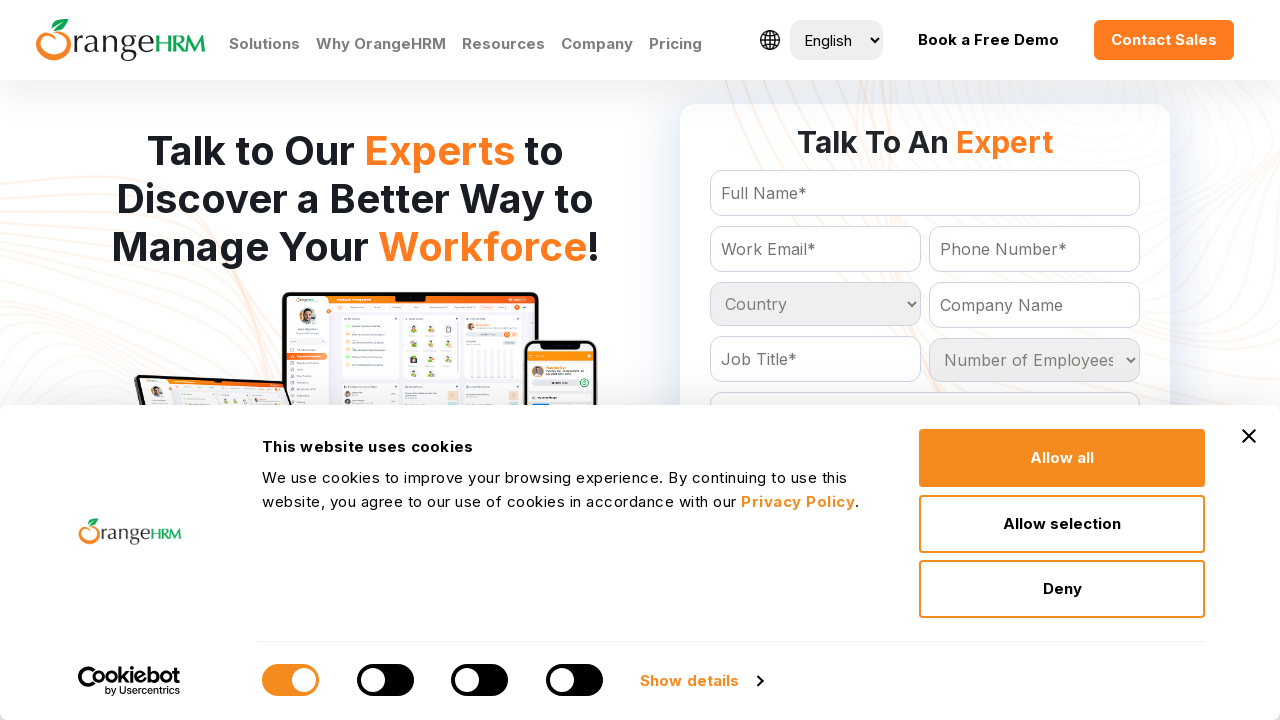

Selected 'Canada' from the country dropdown on #Form_getForm_Country
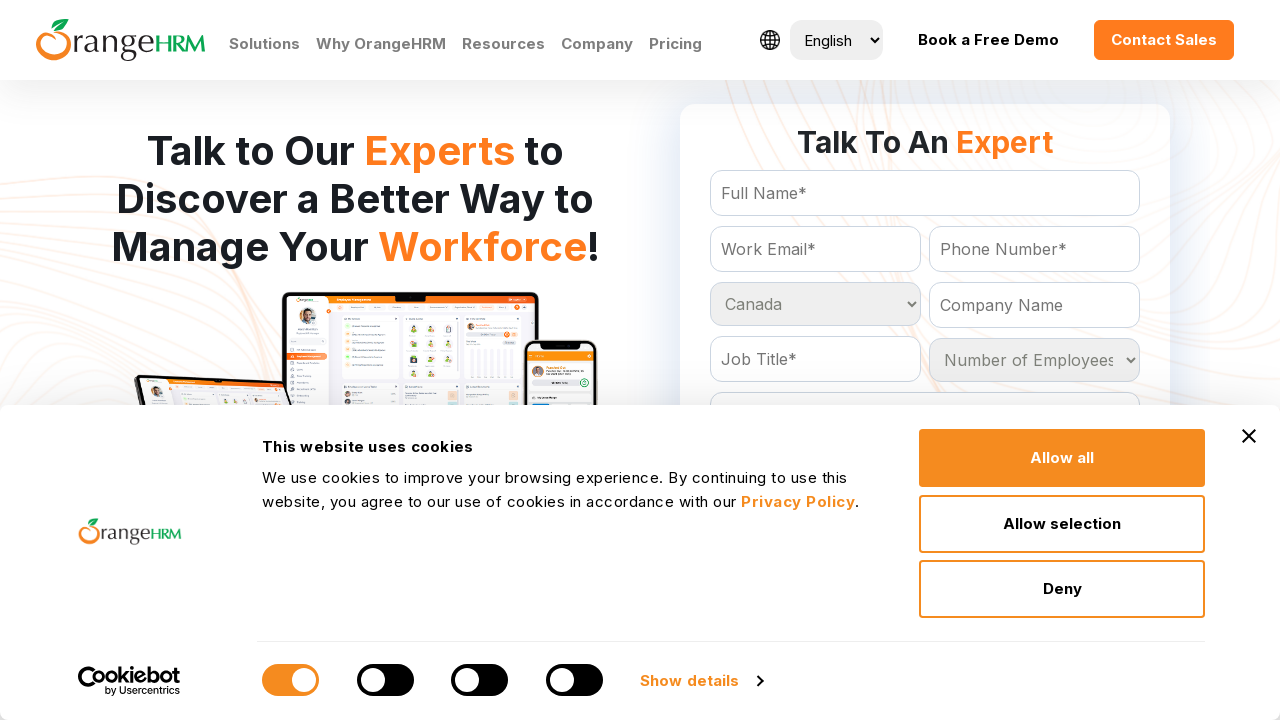

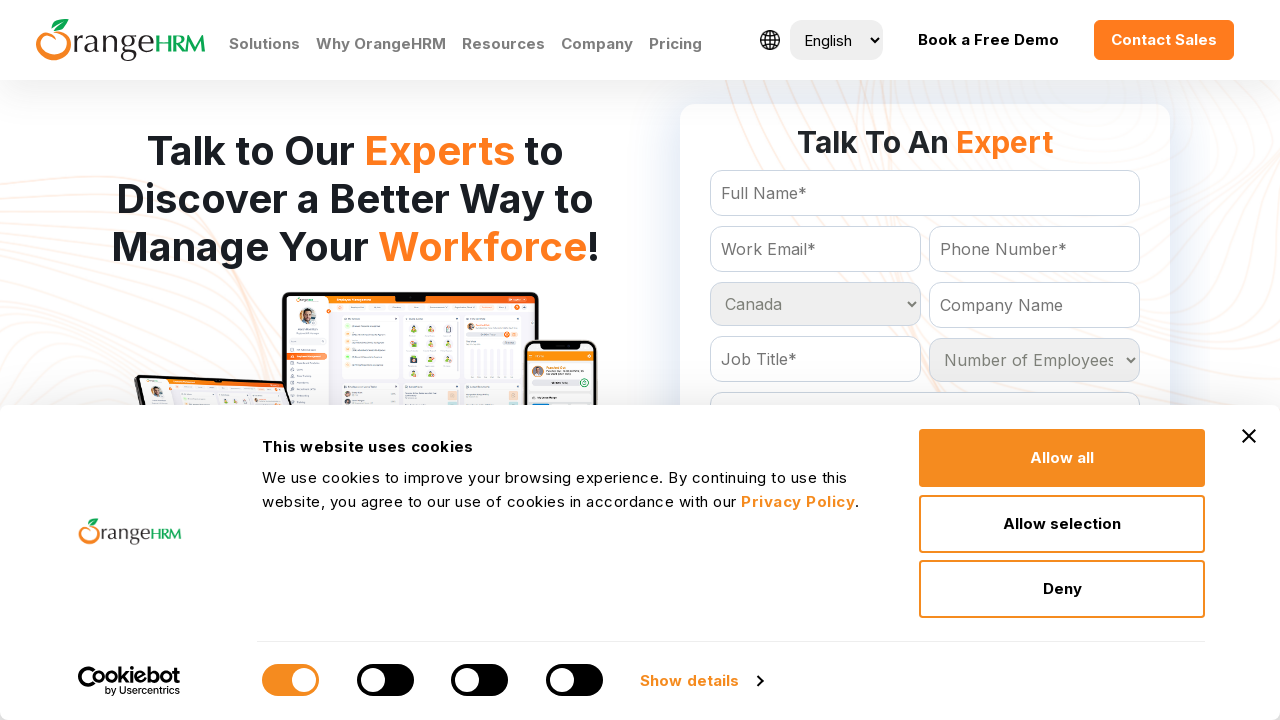